Tests the FAQ accordion by clicking on the same-day order question and verifying the answer about ordering starting tomorrow

Starting URL: https://qa-scooter.praktikum-services.ru/

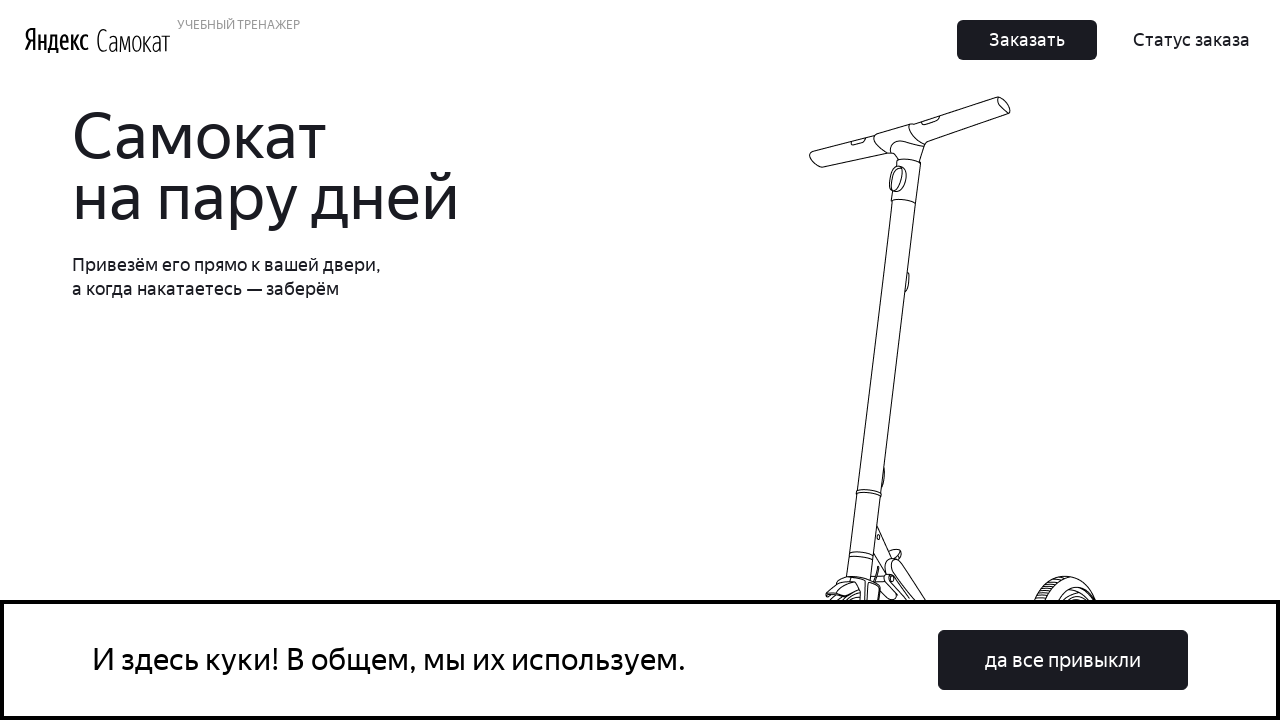

FAQ section loaded - 'rent today' question is visible
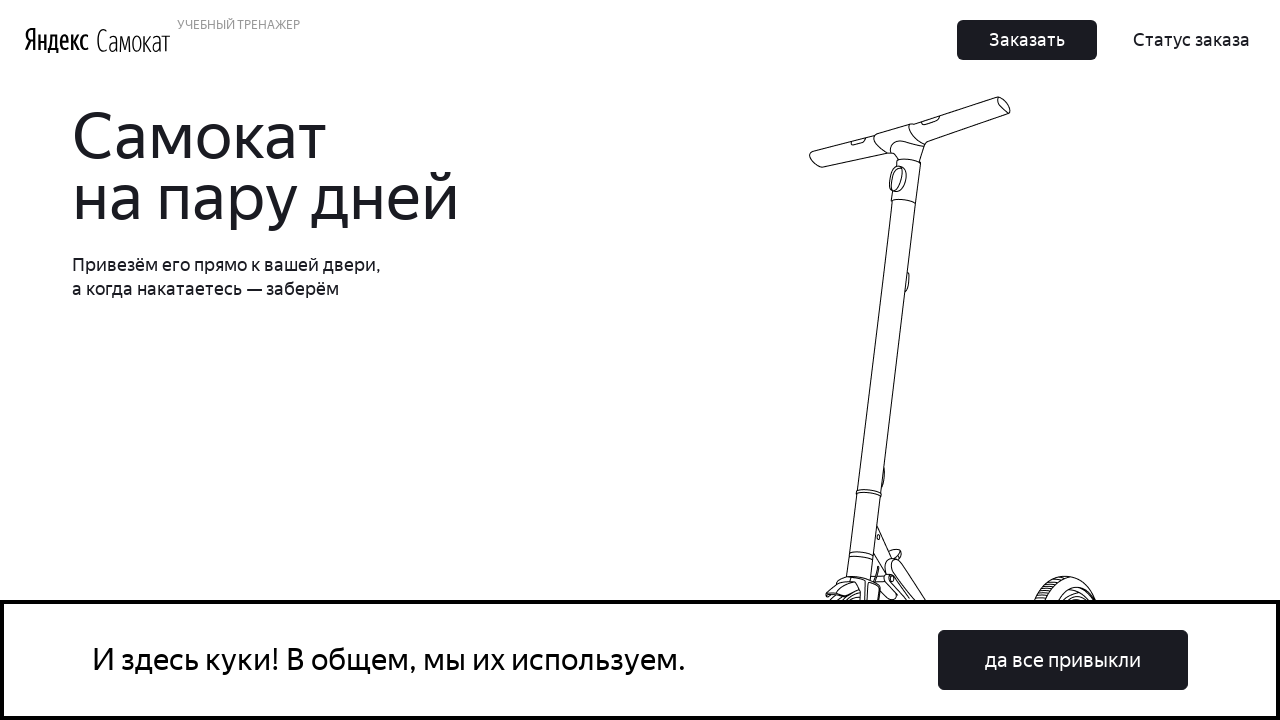

Clicked on the 'Can I rent a scooter today?' question to expand the accordion at (967, 360) on text=Можно ли заказать самокат прямо на сегодня?
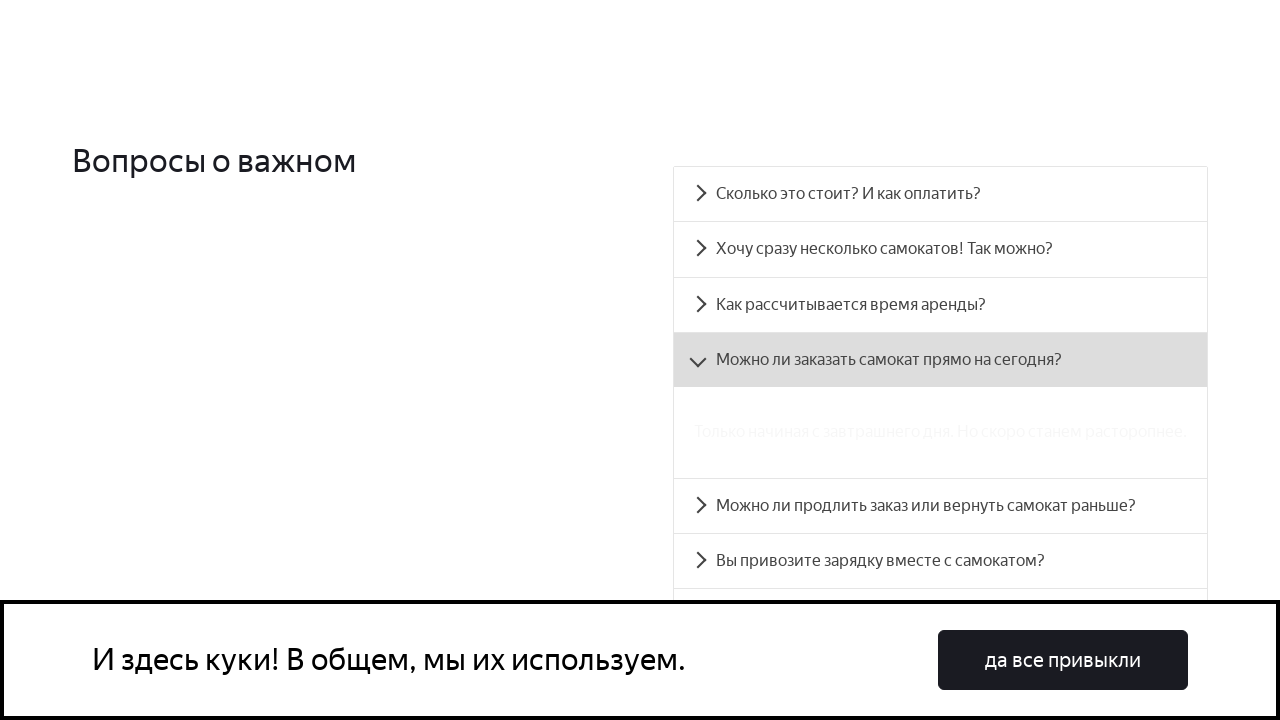

Verified that the answer about ordering starting tomorrow is displayed
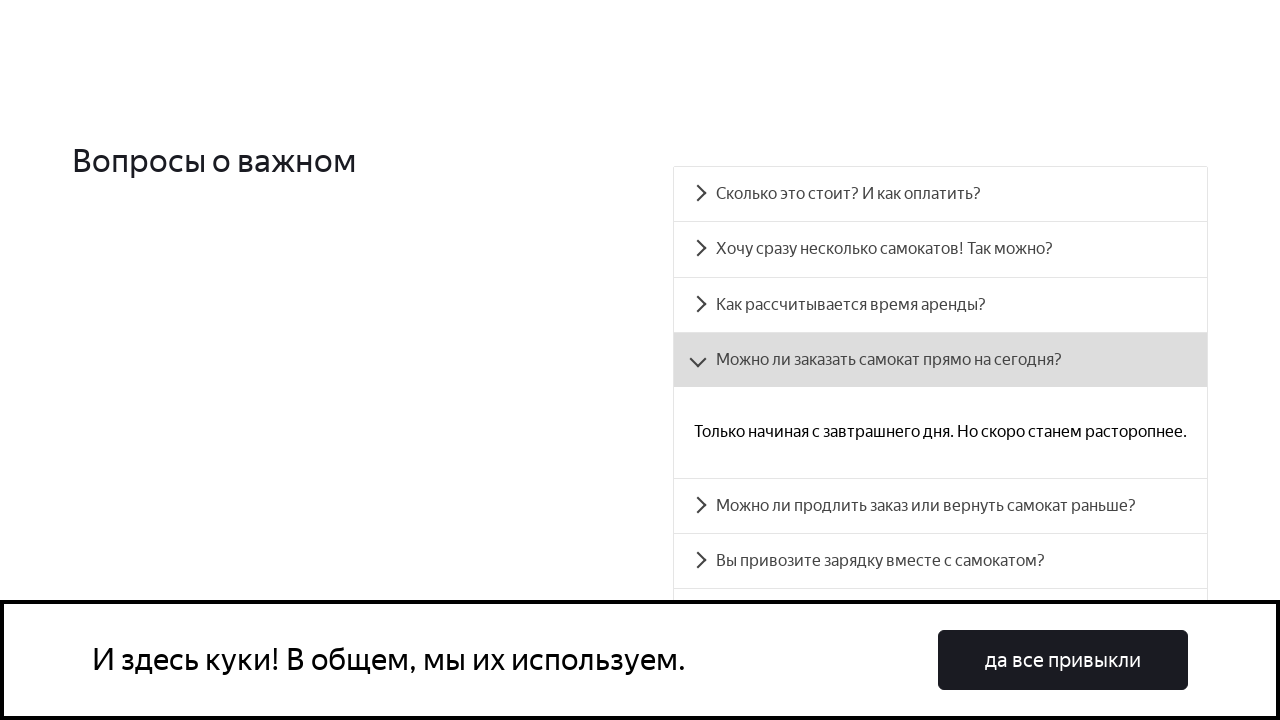

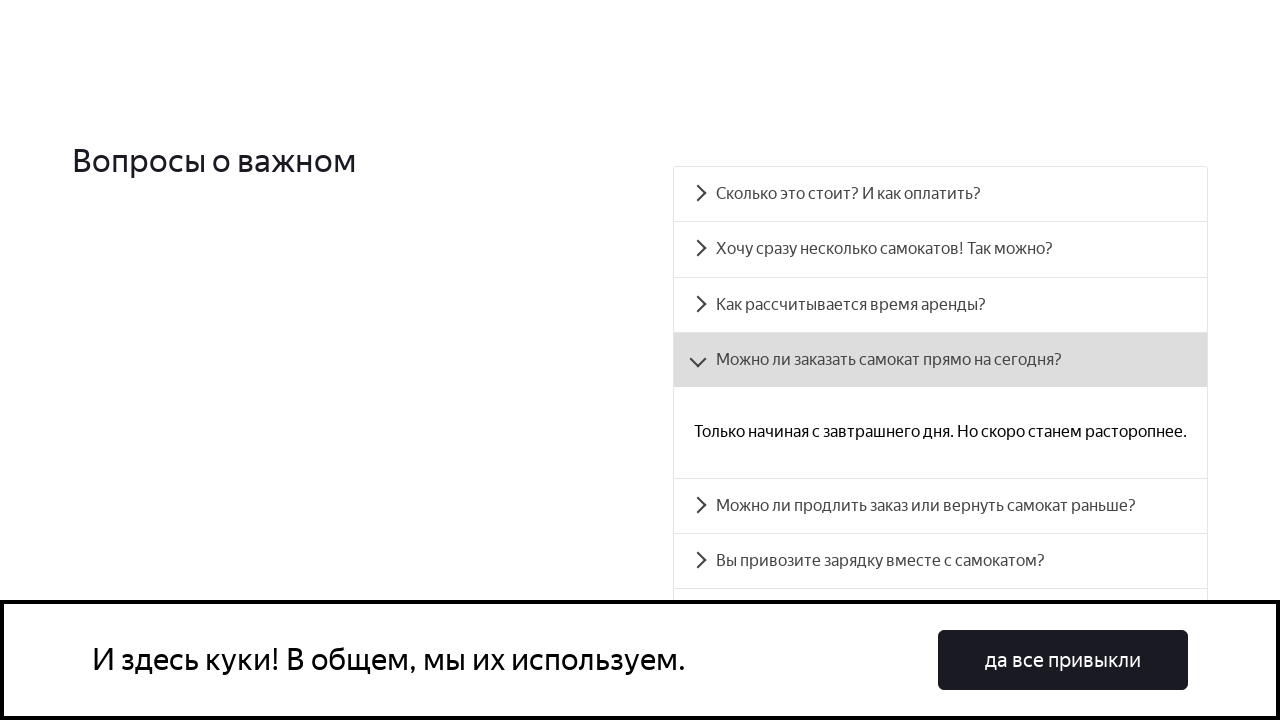